Navigates to Hepsiburada homepage

Starting URL: https://www.hepsiburada.com

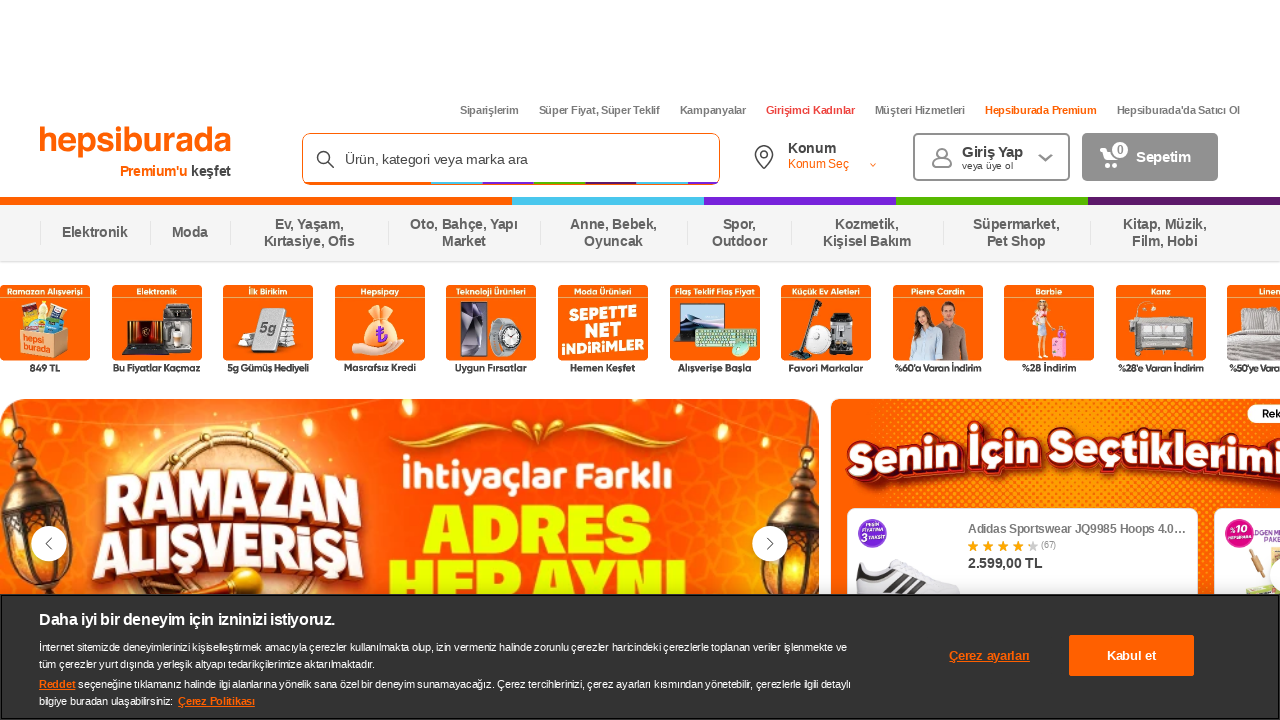

Navigated to Hepsiburada homepage
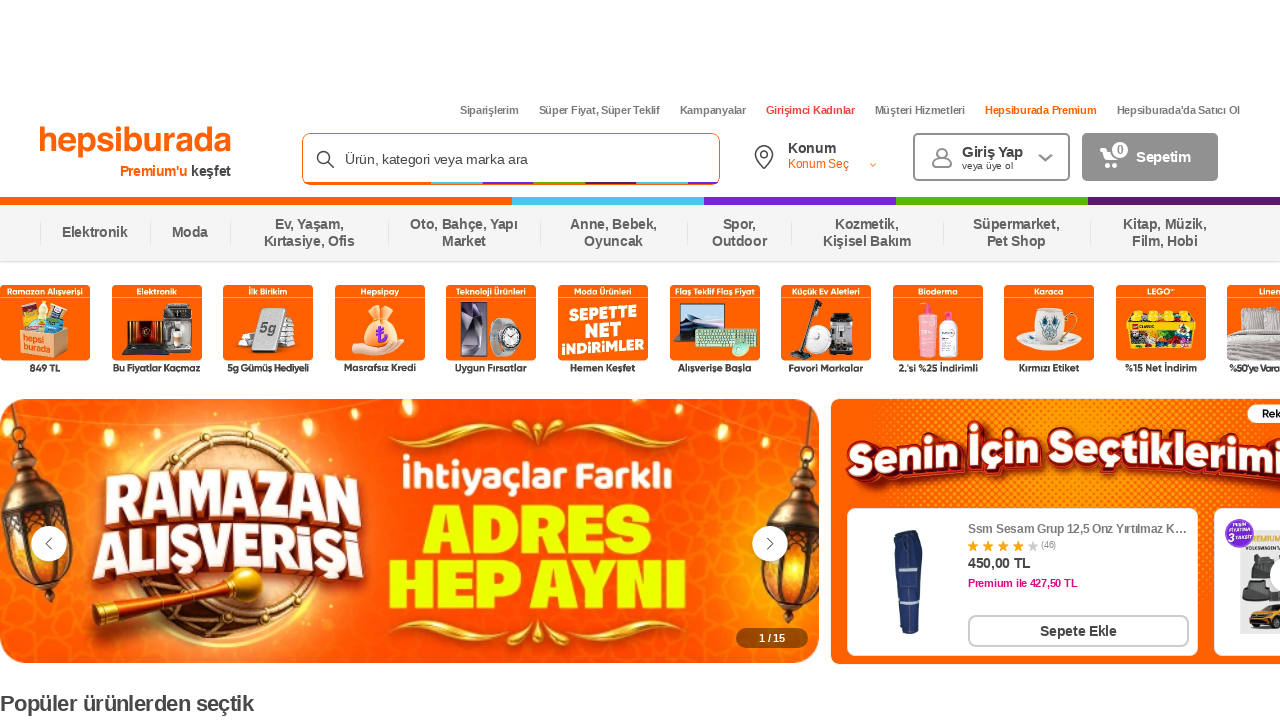

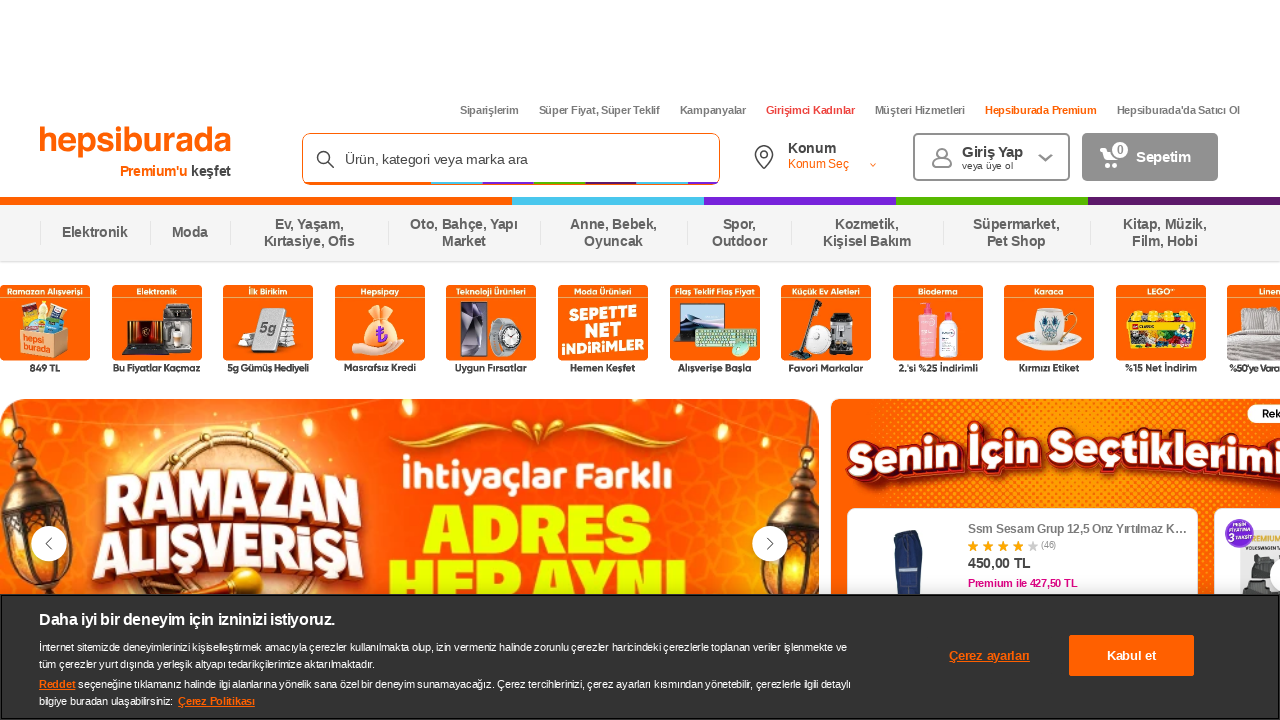